Tests drag and drop functionality by dragging element A and dropping it onto element B

Starting URL: https://the-internet.herokuapp.com/drag_and_drop

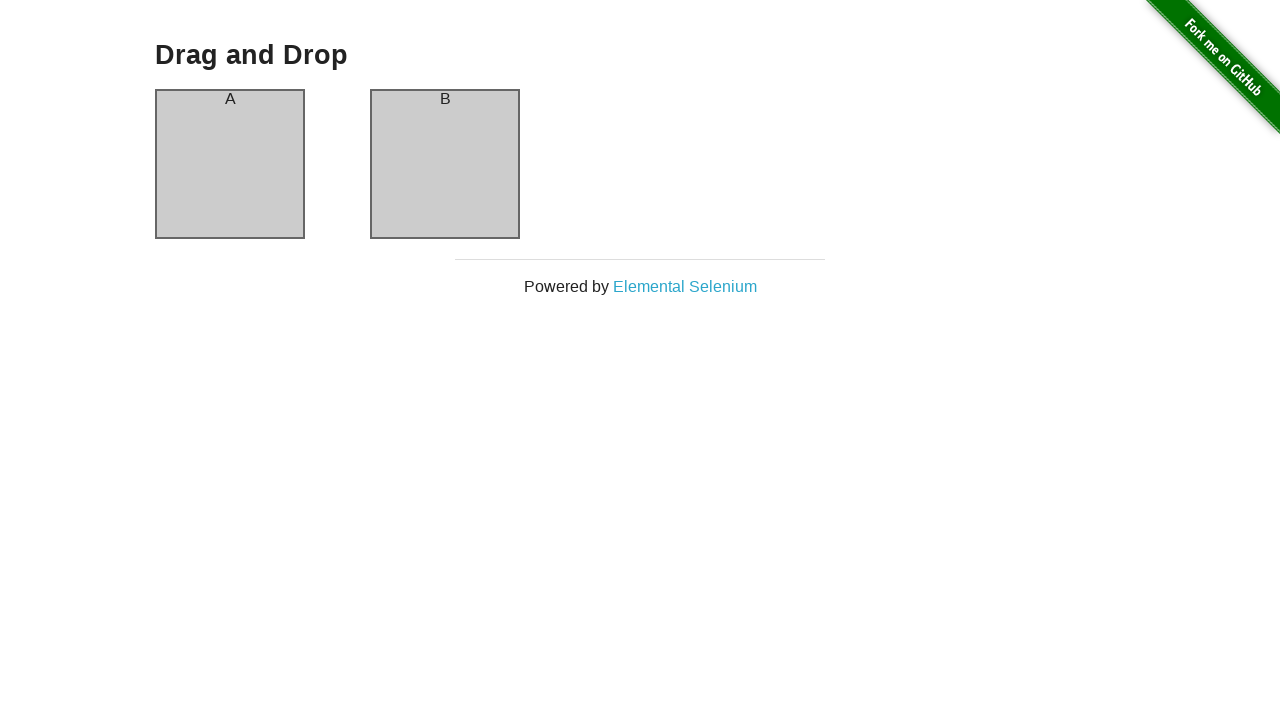

Waited for element A to be visible
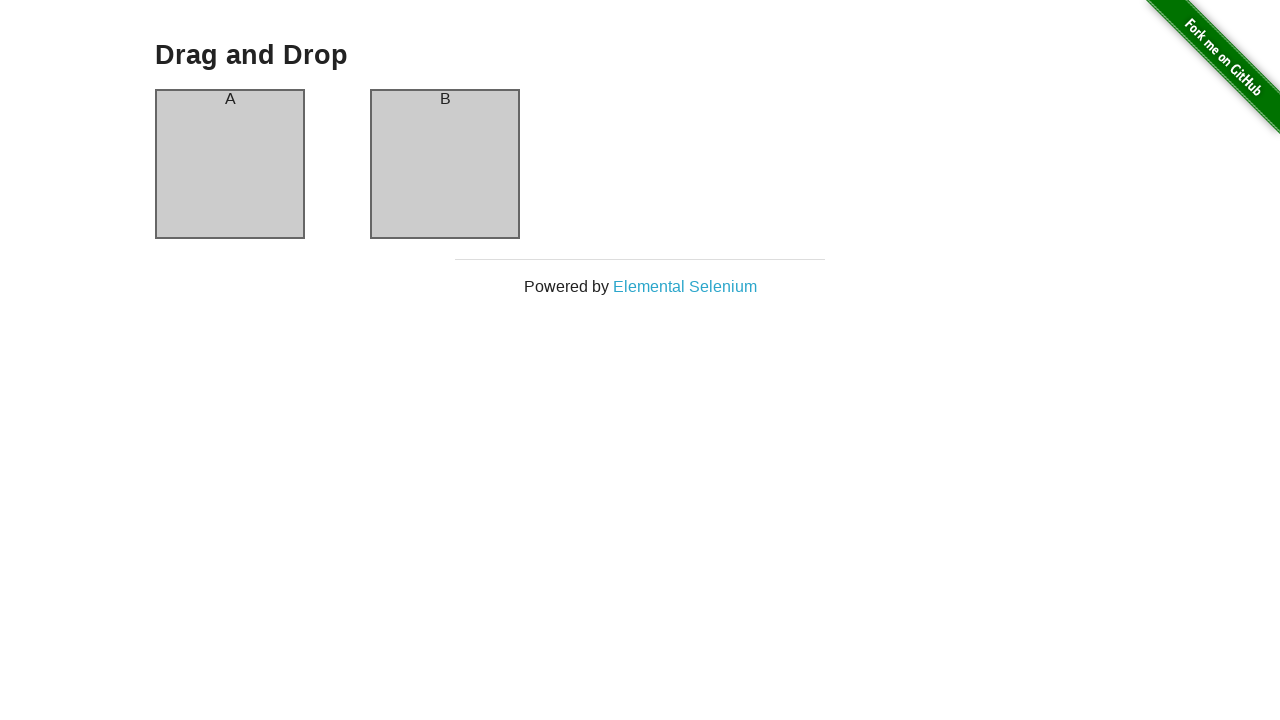

Waited for element B to be visible
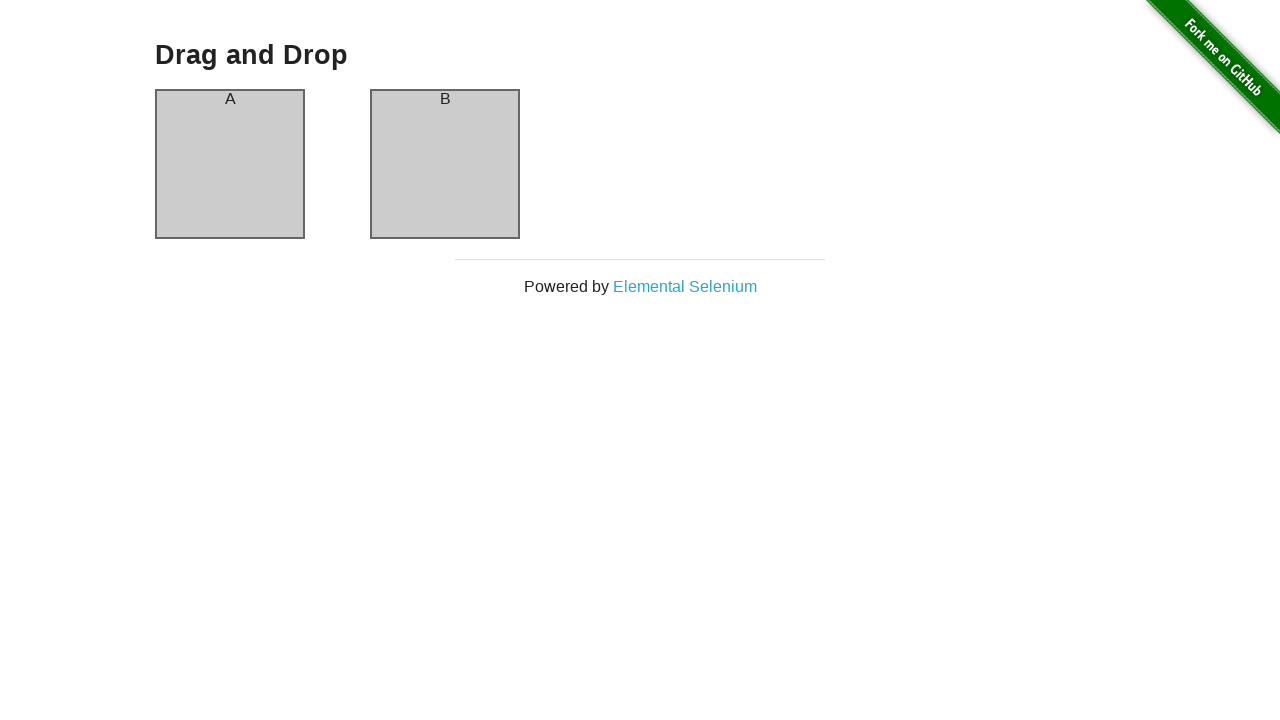

Located element A for dragging
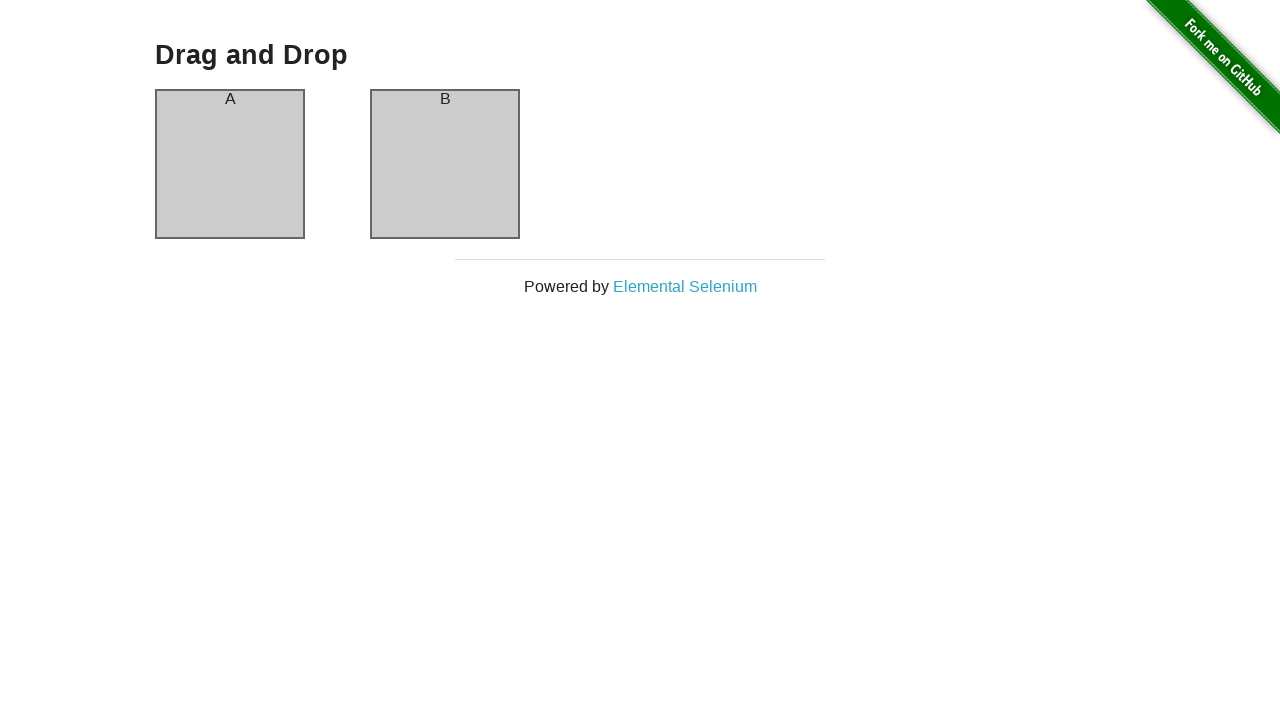

Located element B as drop target
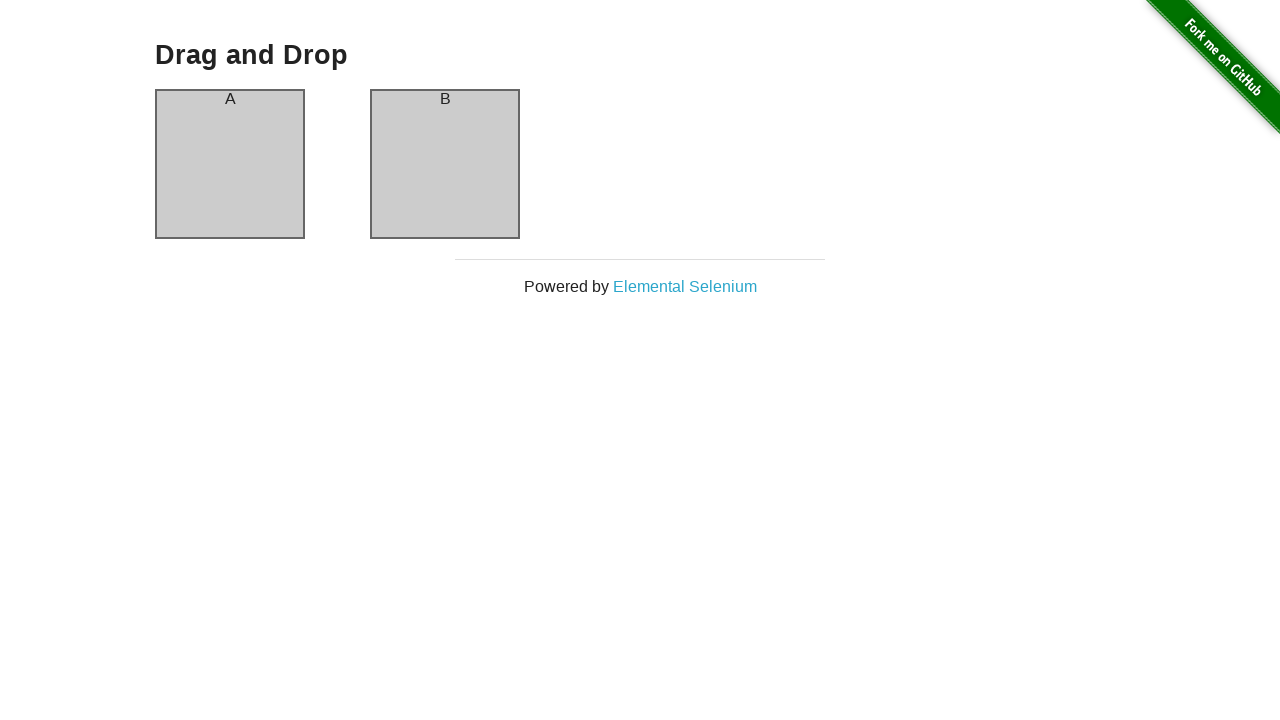

Dragged element A and dropped it onto element B at (445, 164)
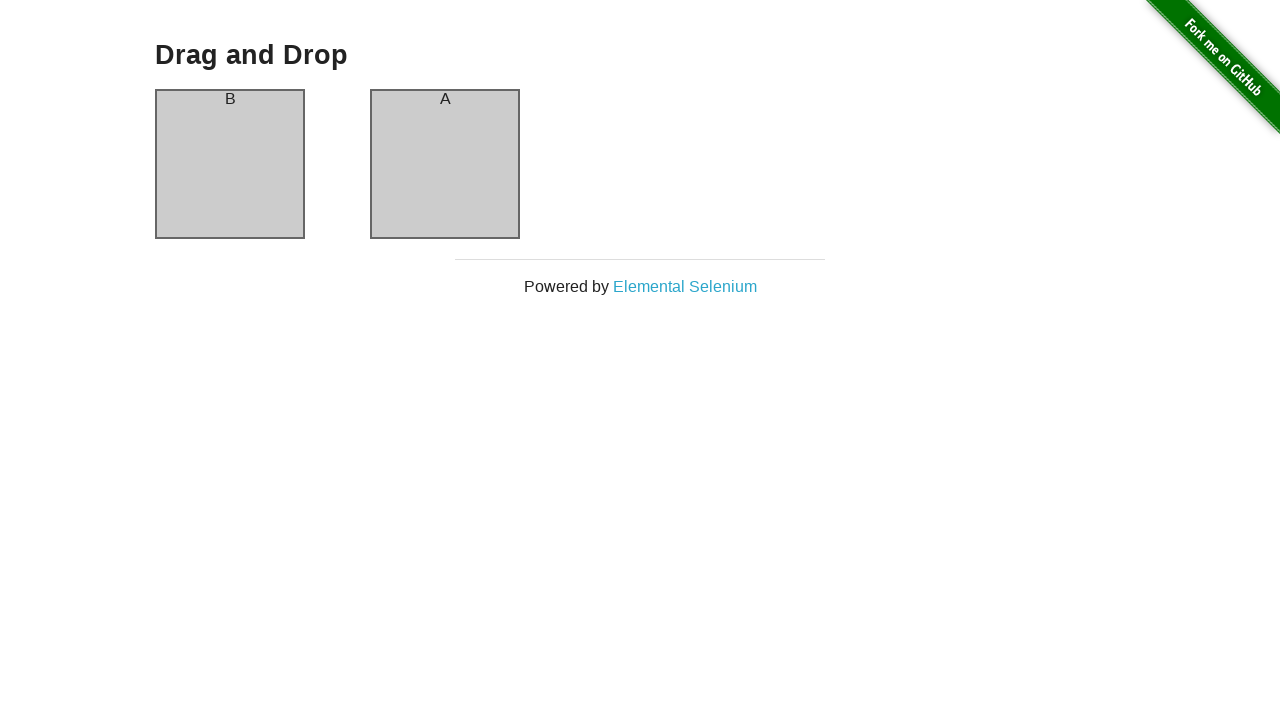

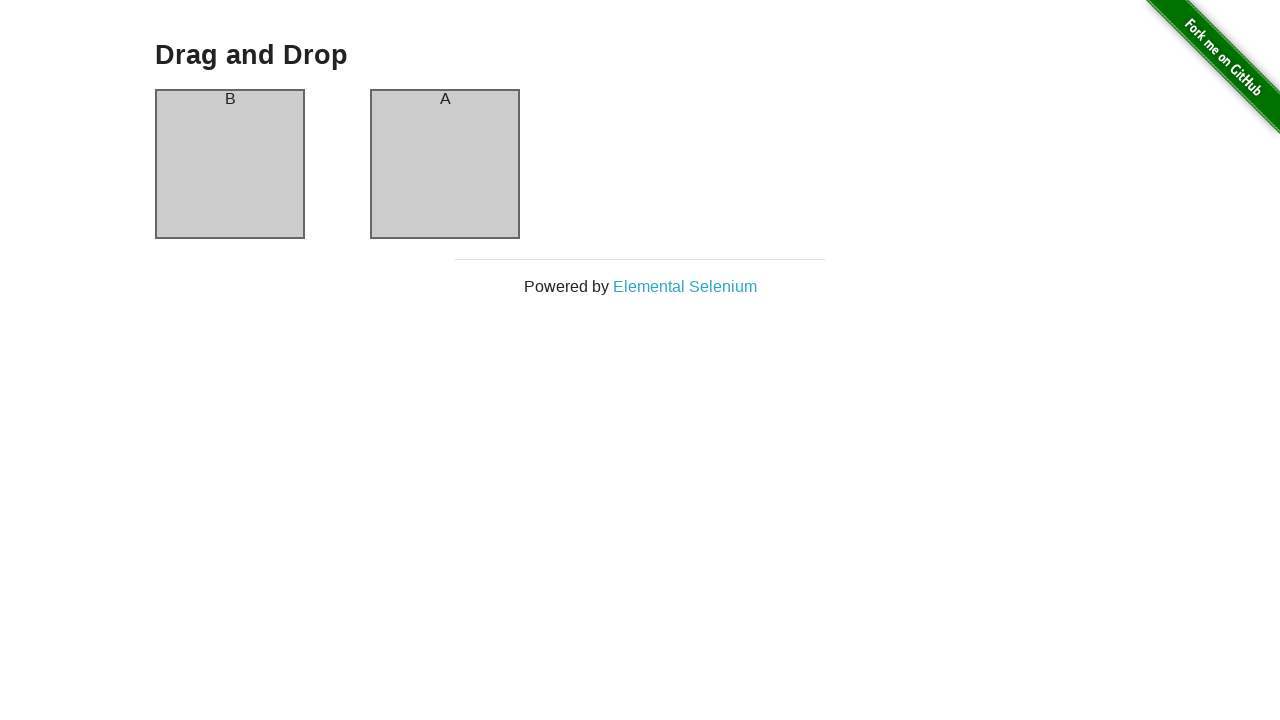